Tests form interaction using locator chaining pattern by filling a name field and clicking the free trial button on OrangeHRM's trial signup page.

Starting URL: https://www.orangehrm.com/en/30-day-free-trial/

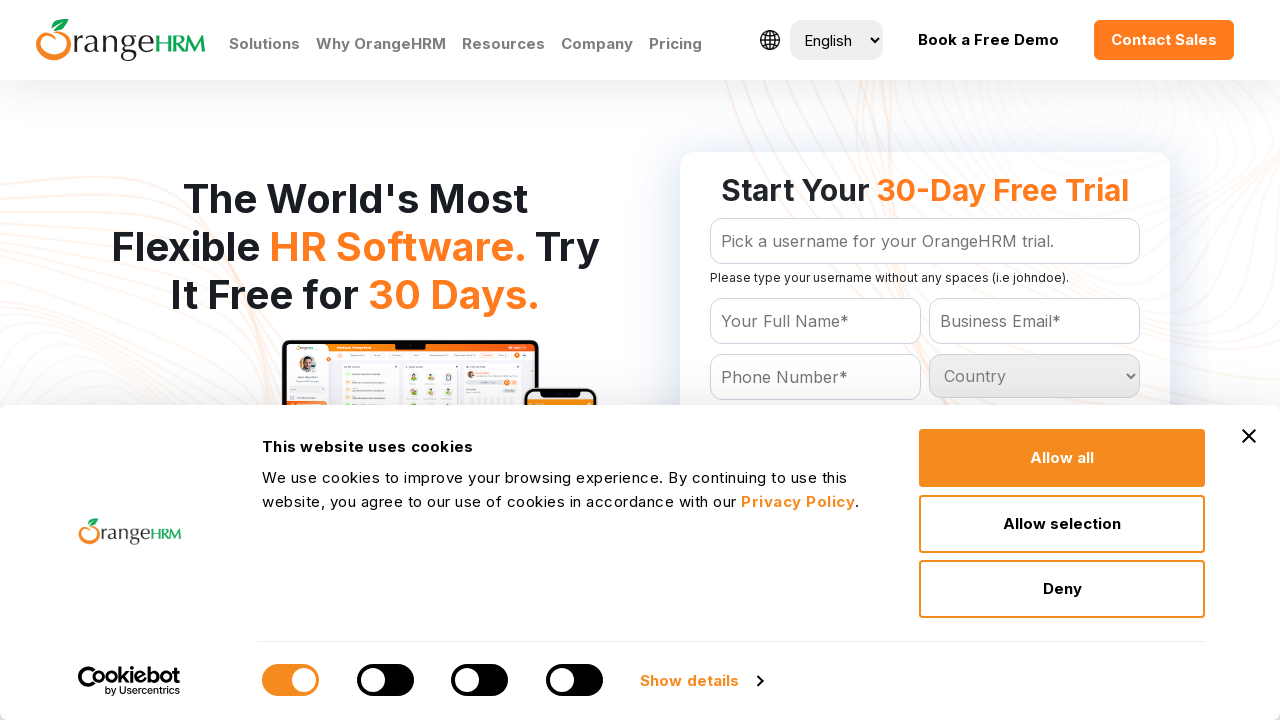

Waited for page to fully load (networkidle)
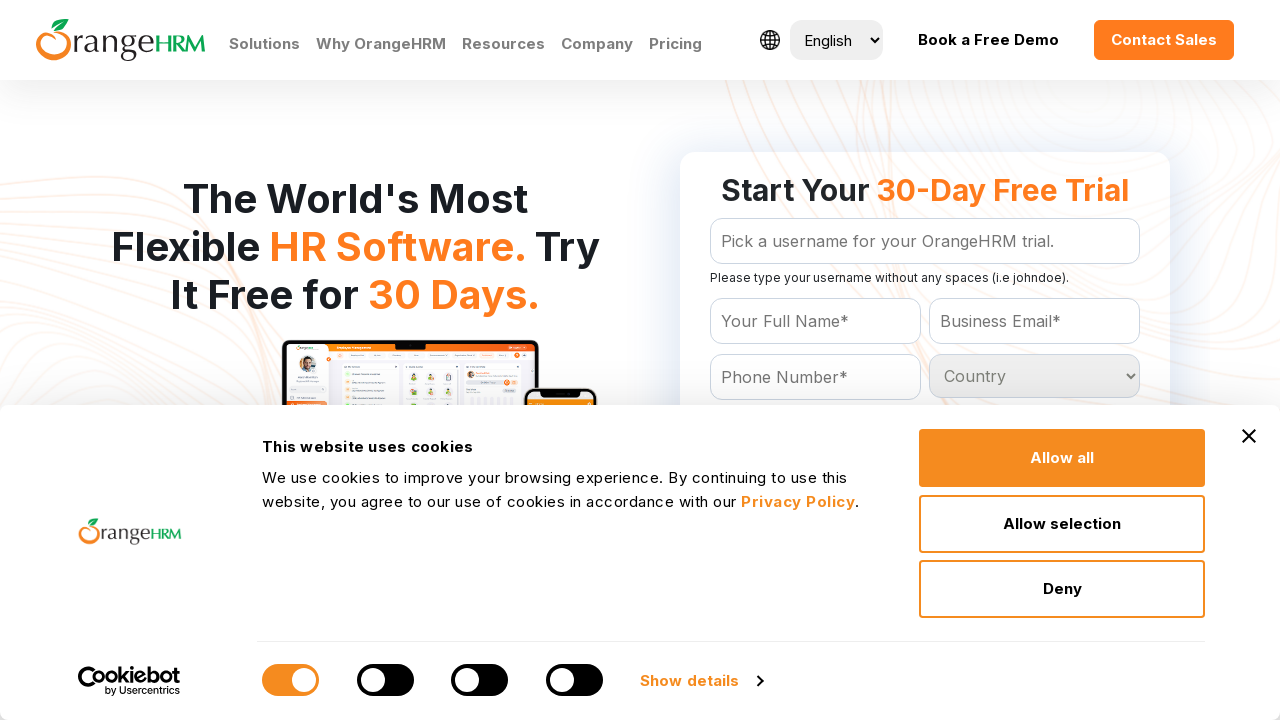

Created form locator for form#Form_getForm
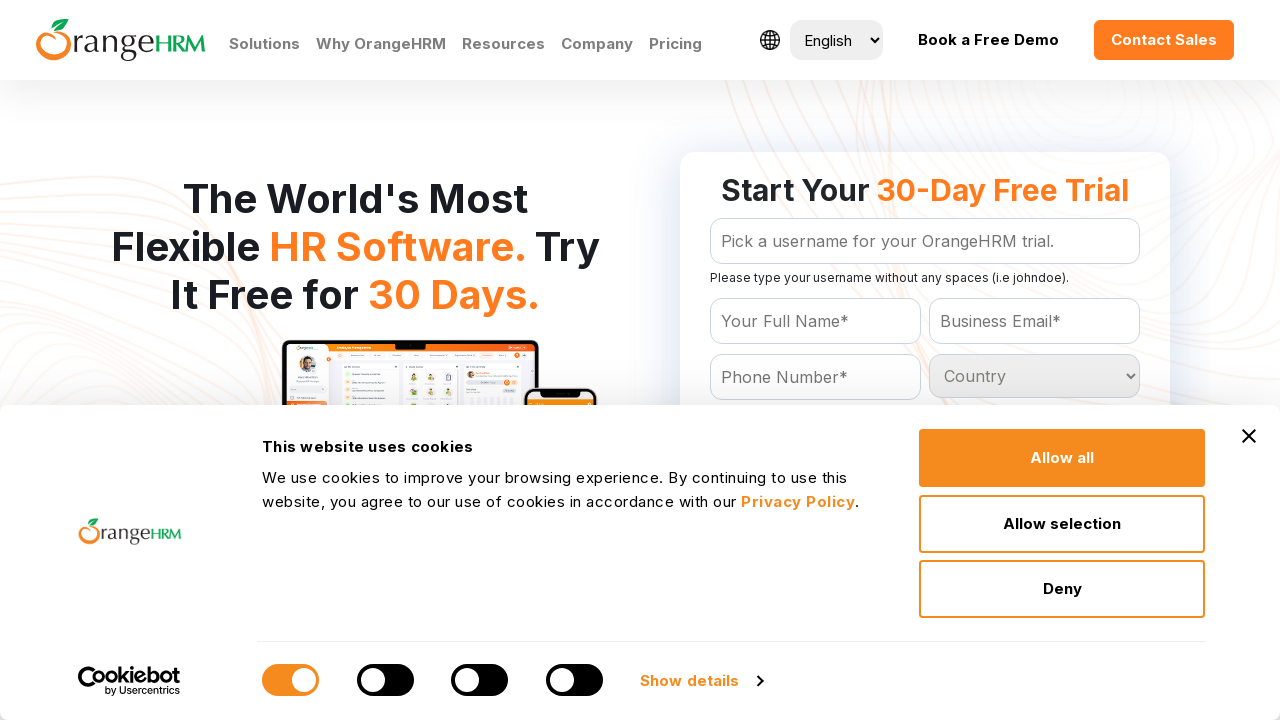

Created name field locator for #Form_getForm_Name
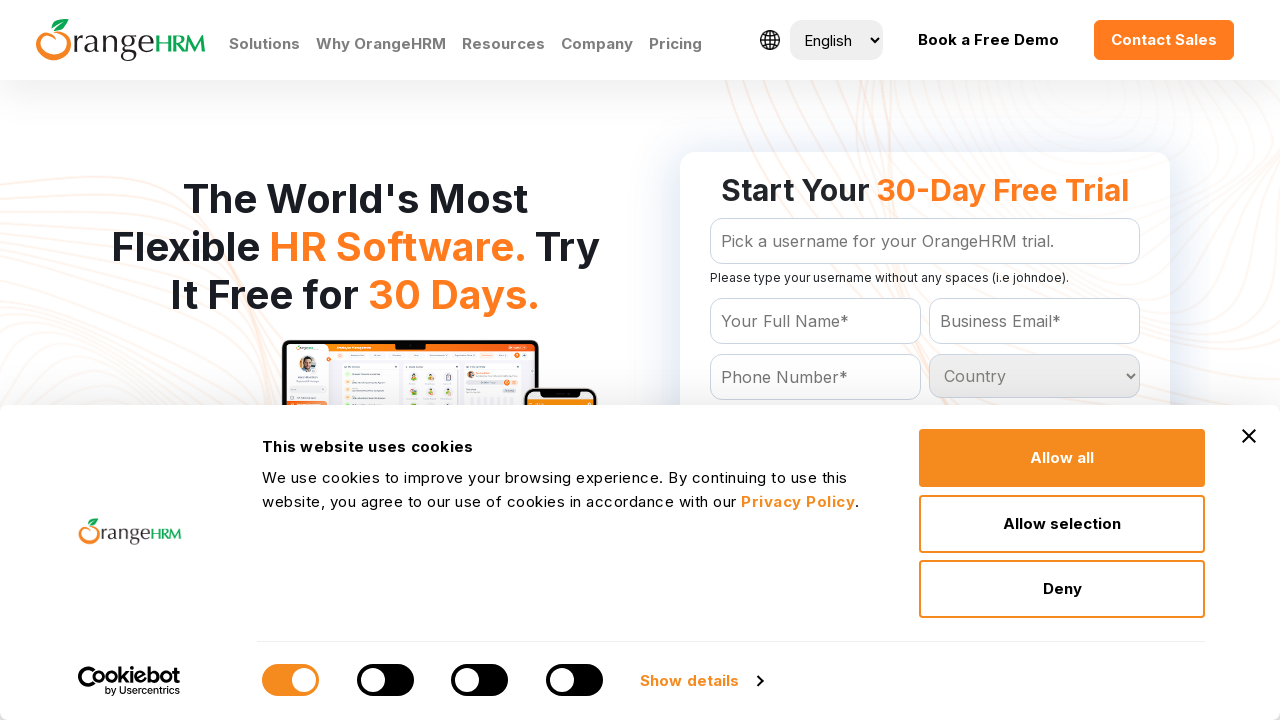

Filled name field with 'sarahconnor87' using chained locators on form#Form_getForm >> internal:chain="#Form_getForm_Name"
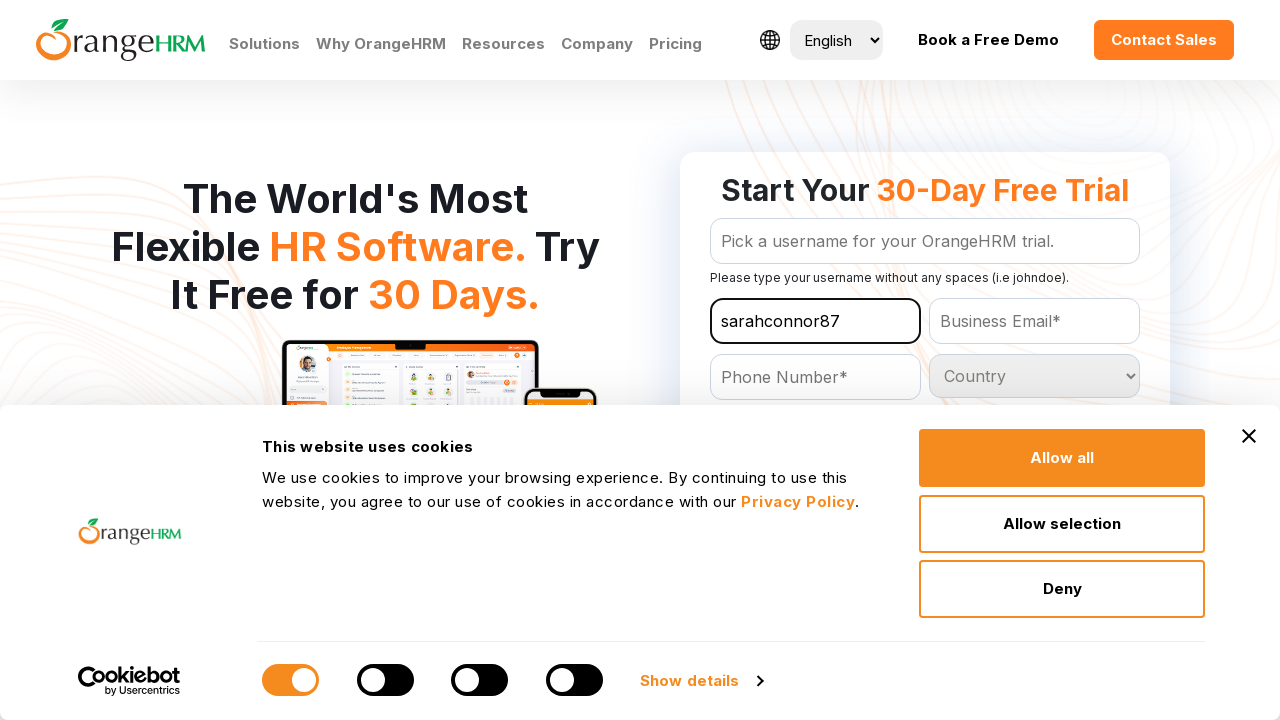

Clicked 'Get Your Free Trial' button using chained locators at (925, 360) on form#Form_getForm >> internal:role=button[name="Get Your Free Trial"i]
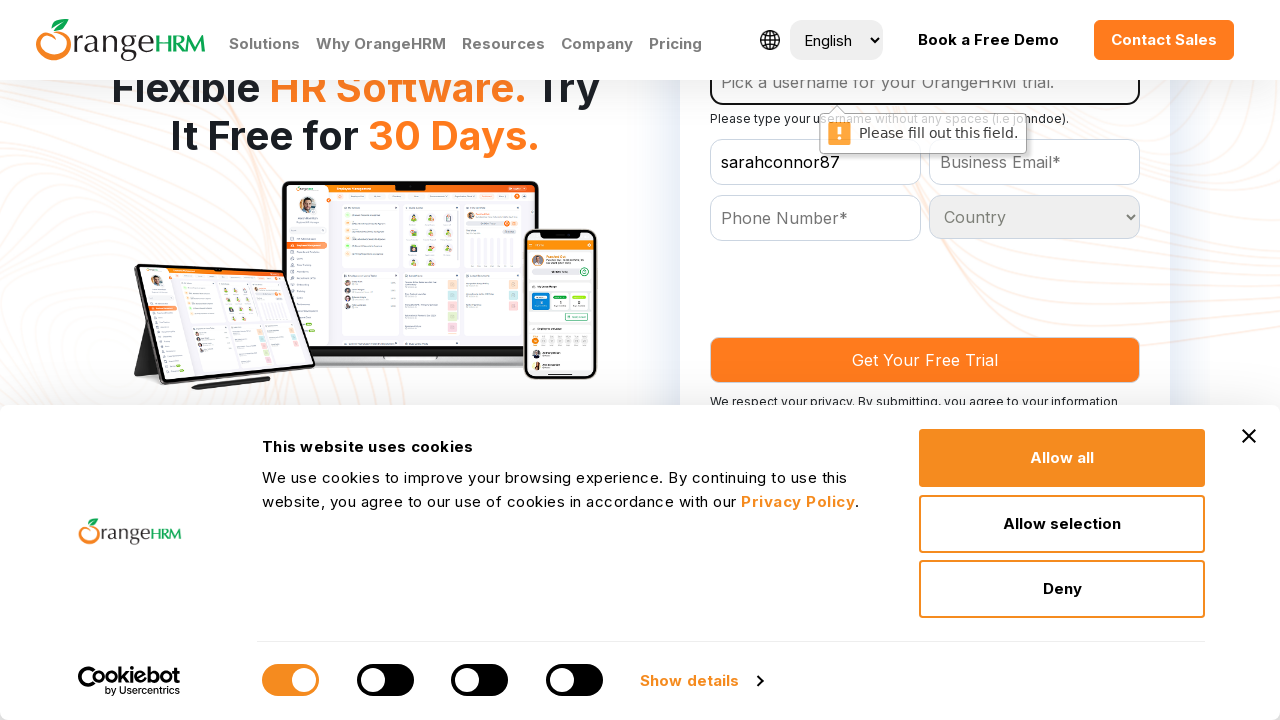

Waited 3 seconds for form submission to process
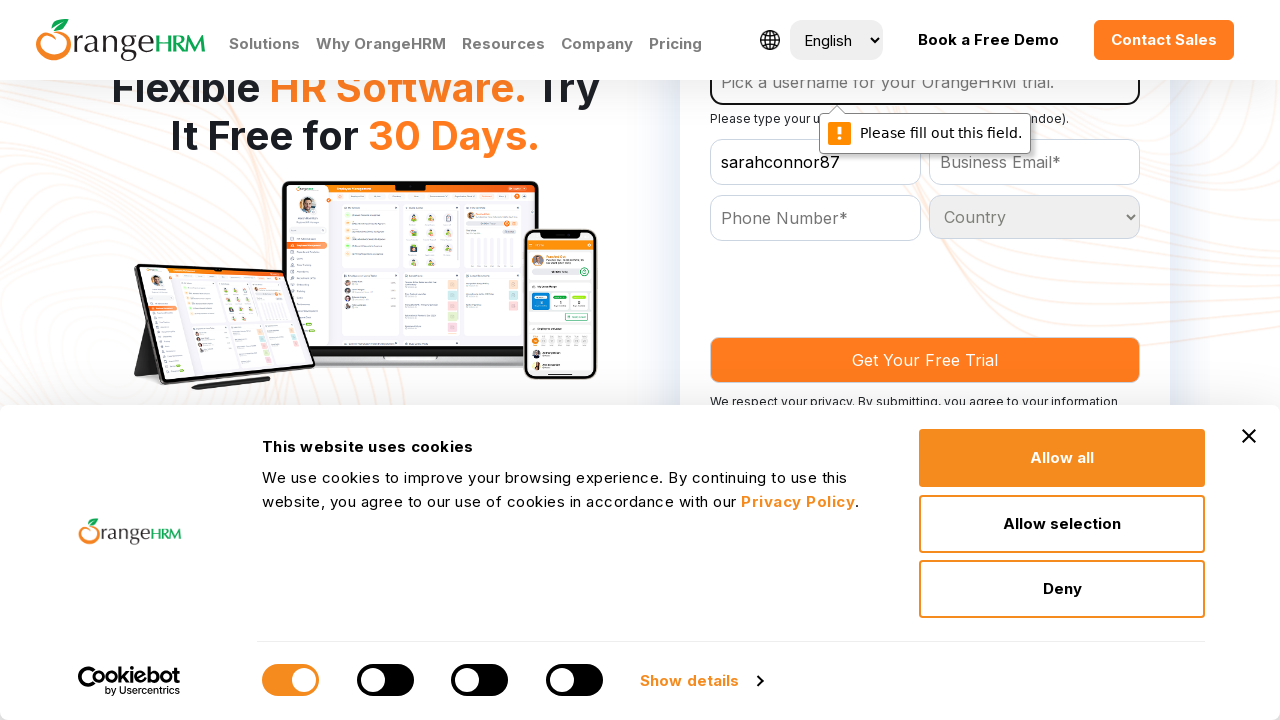

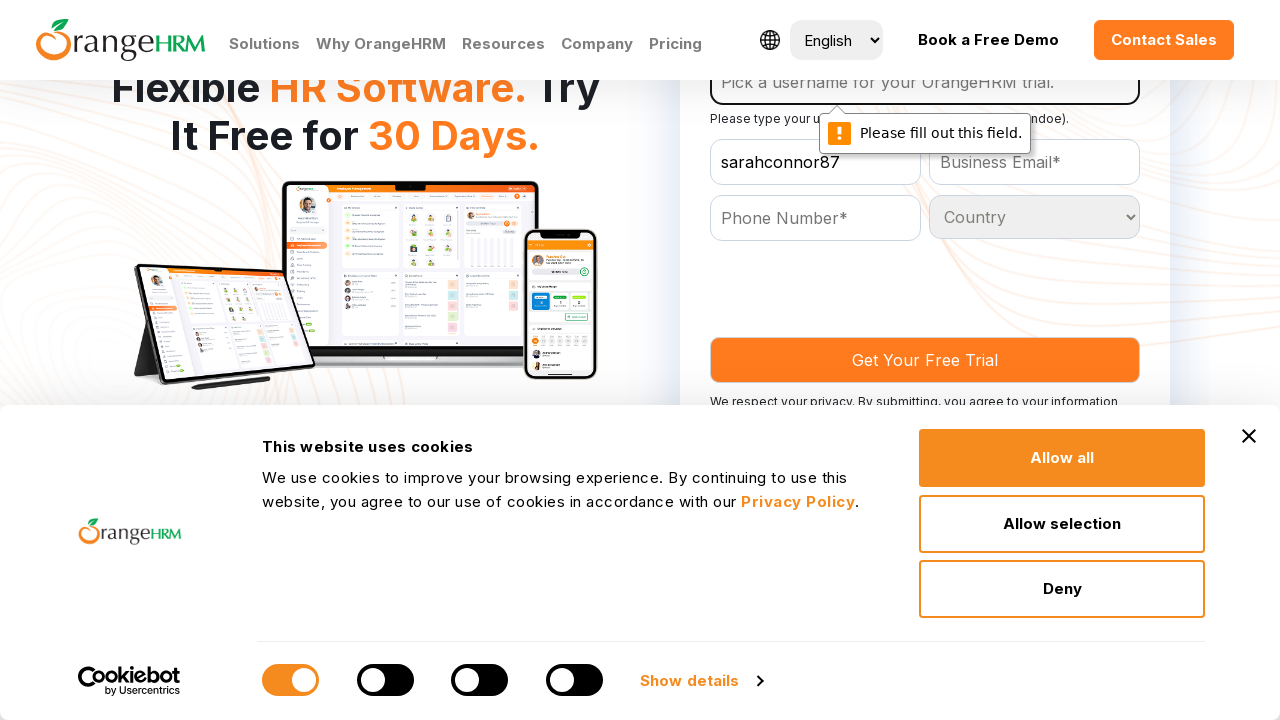